Tests checkbox functionality by clicking checkboxes to toggle their state

Starting URL: https://the-internet.herokuapp.com/checkboxes

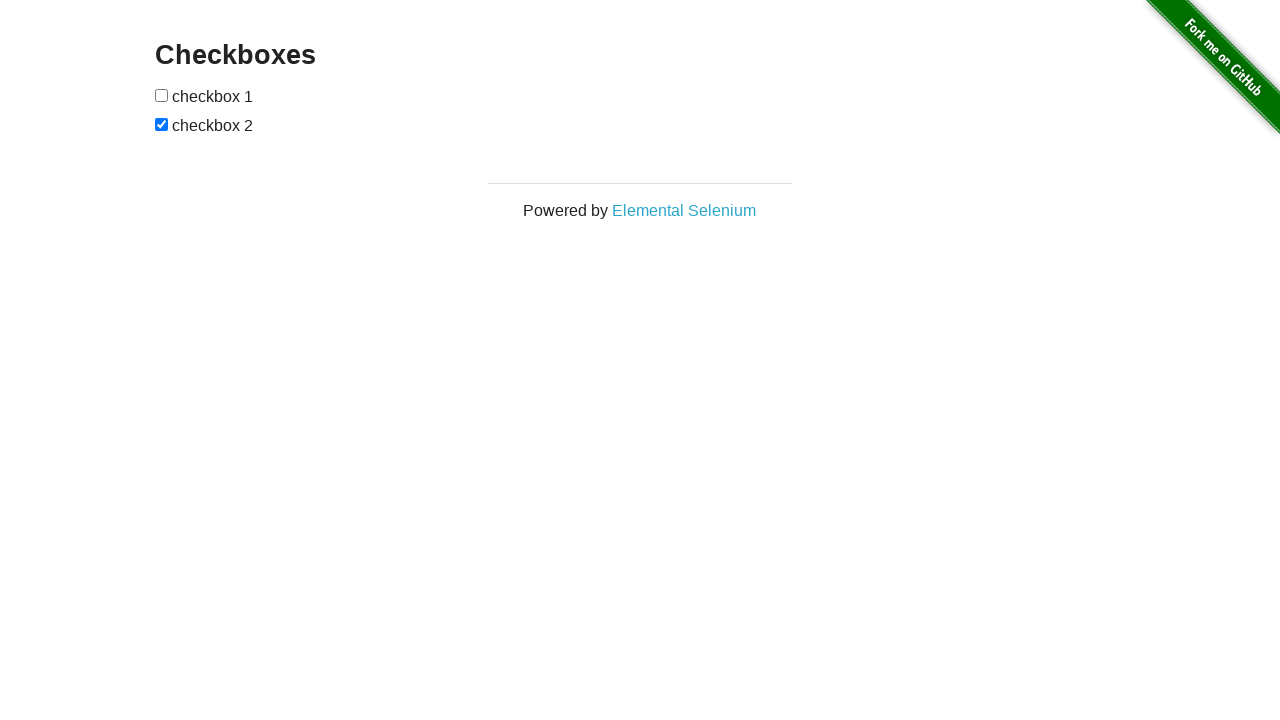

Navigated to checkboxes test page
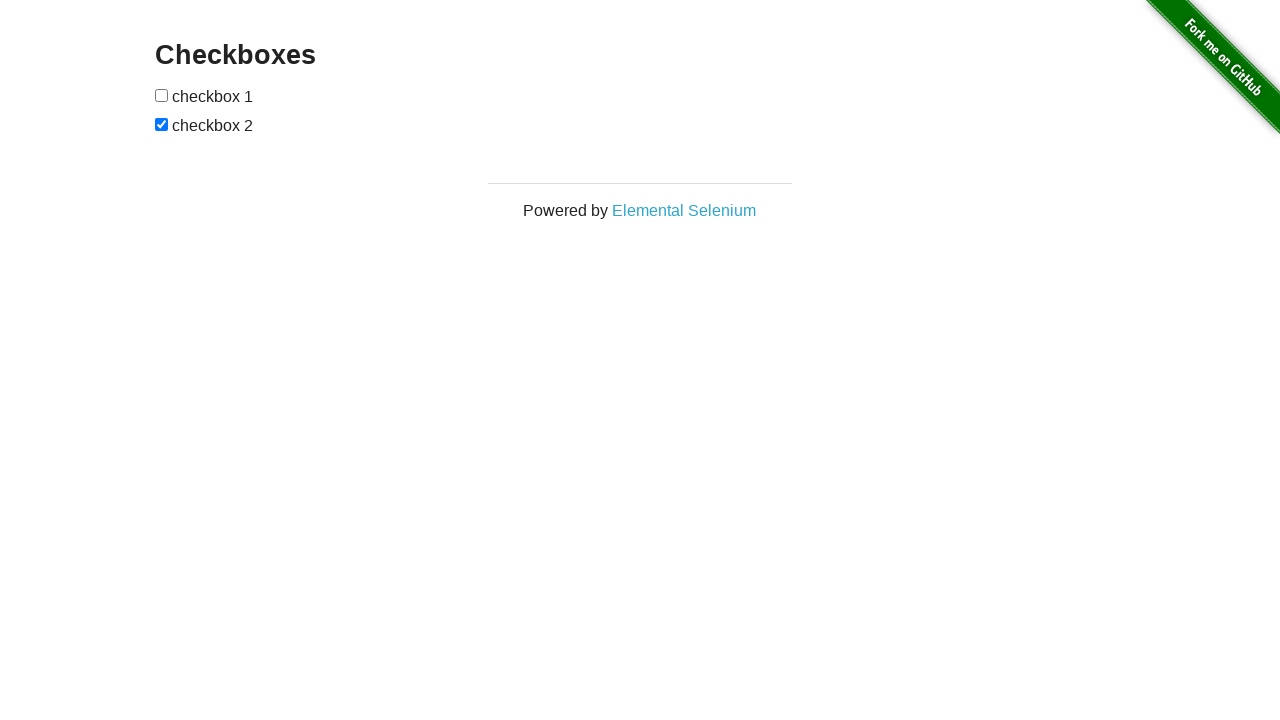

Clicked first checkbox to toggle its state at (162, 95) on form#checkboxes input >> nth=0
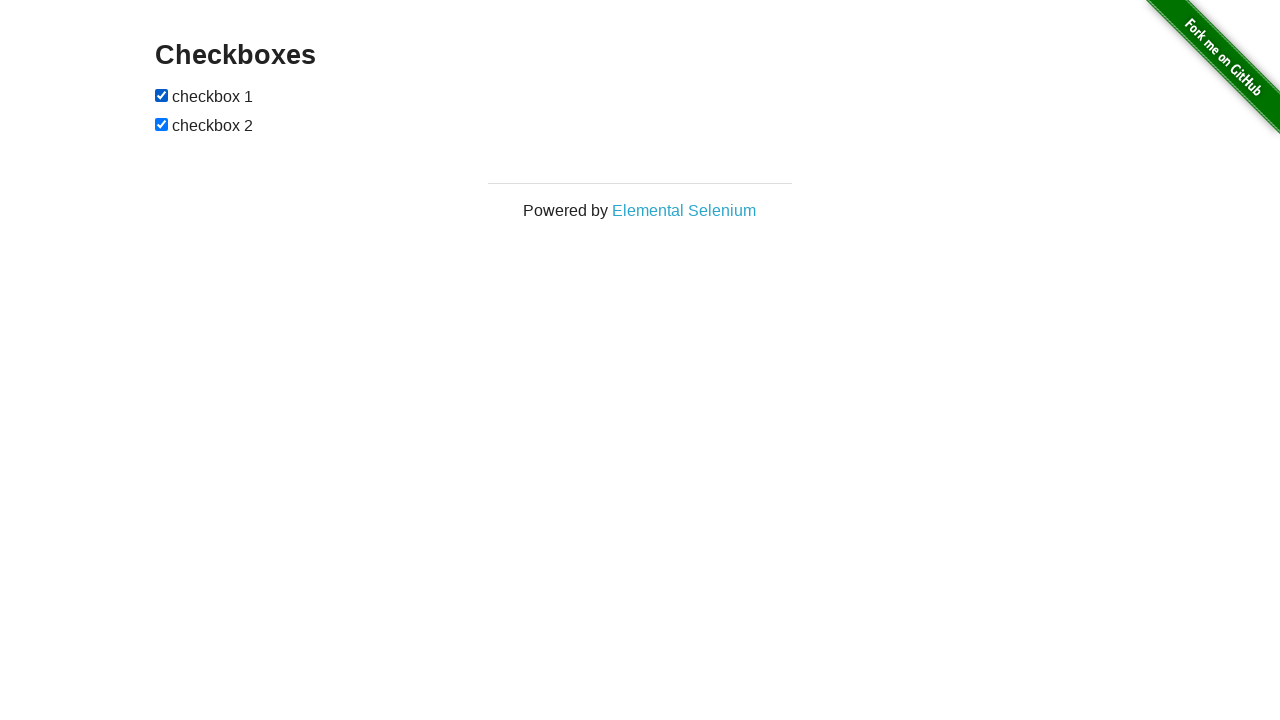

Clicked second checkbox to toggle its state at (162, 124) on form#checkboxes input >> nth=1
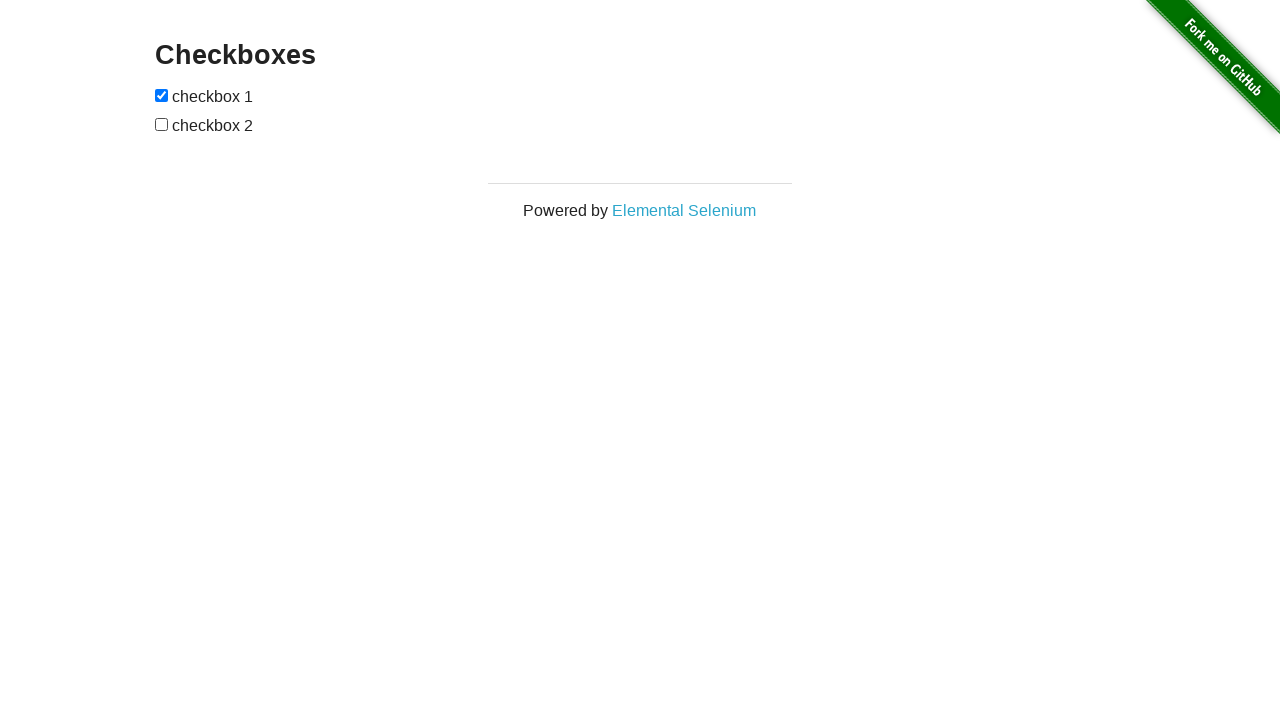

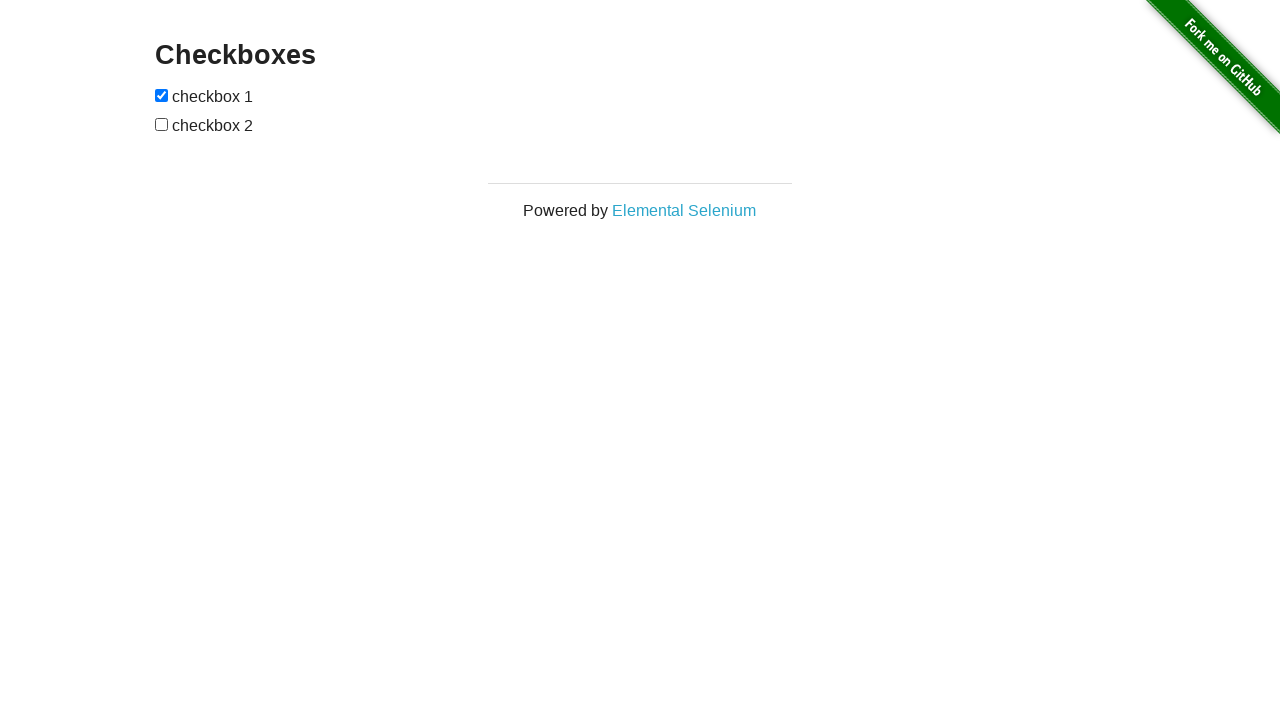